Tests clicking a button that triggers an alert after 5 seconds delay and accepting it

Starting URL: https://demoqa.com/alerts

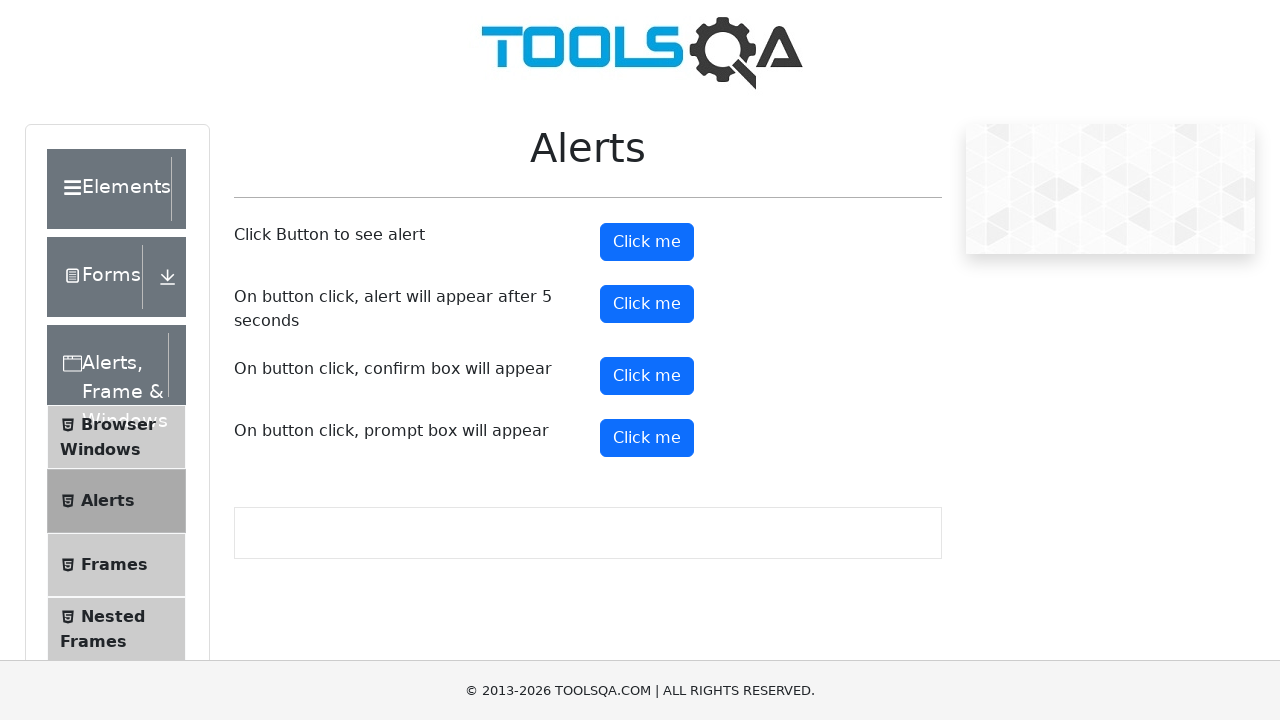

Set up dialog handler to automatically accept alerts
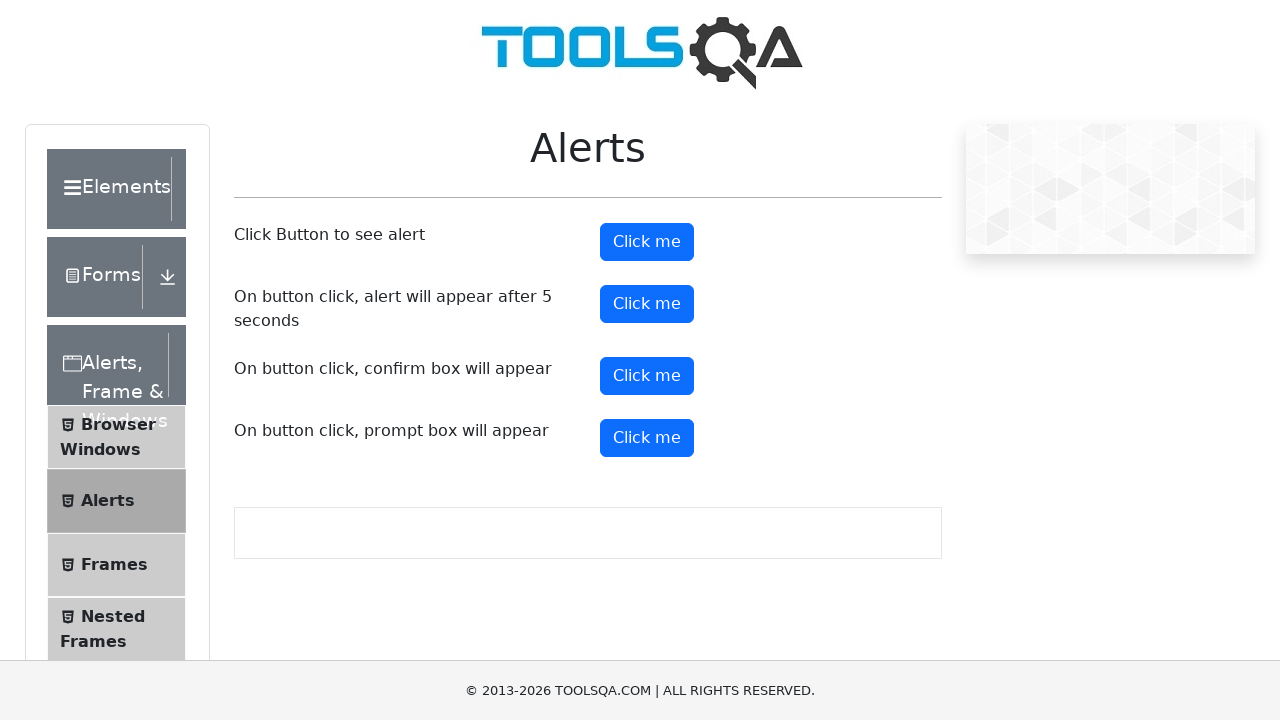

Clicked button to trigger alert after 5 seconds delay at (647, 304) on #timerAlertButton
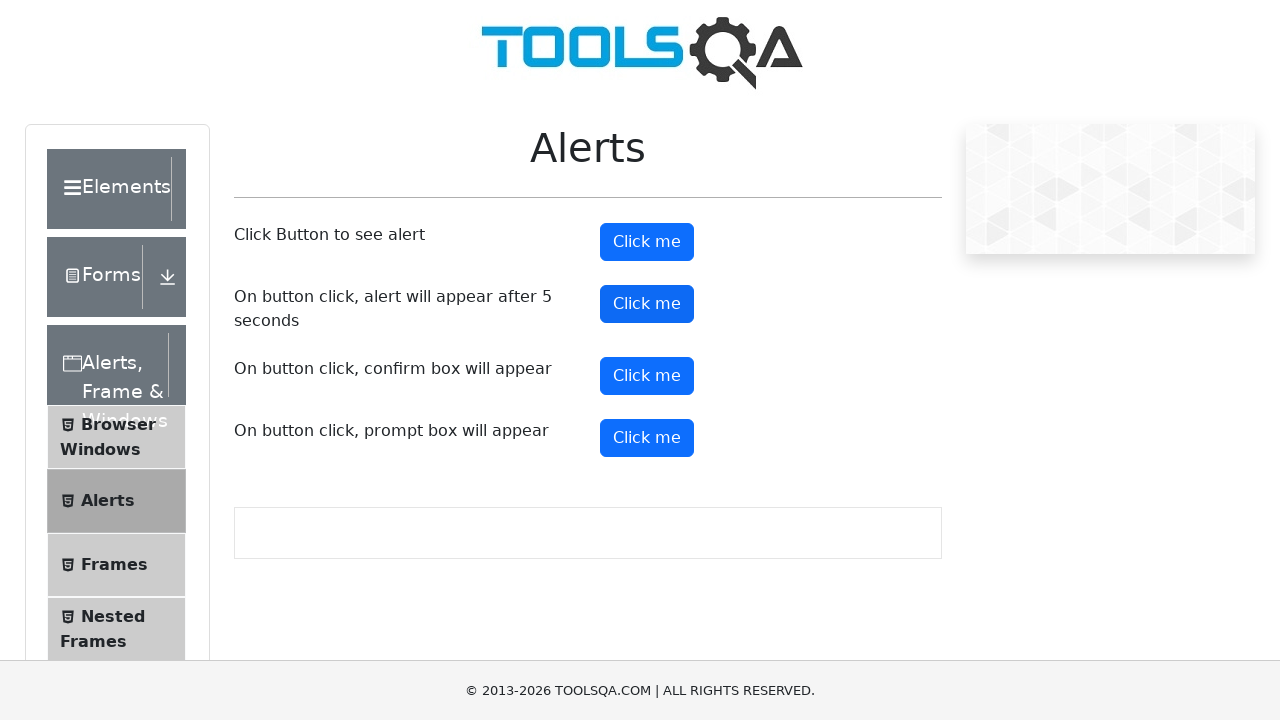

Waited 5.5 seconds for delayed alert to appear and be accepted
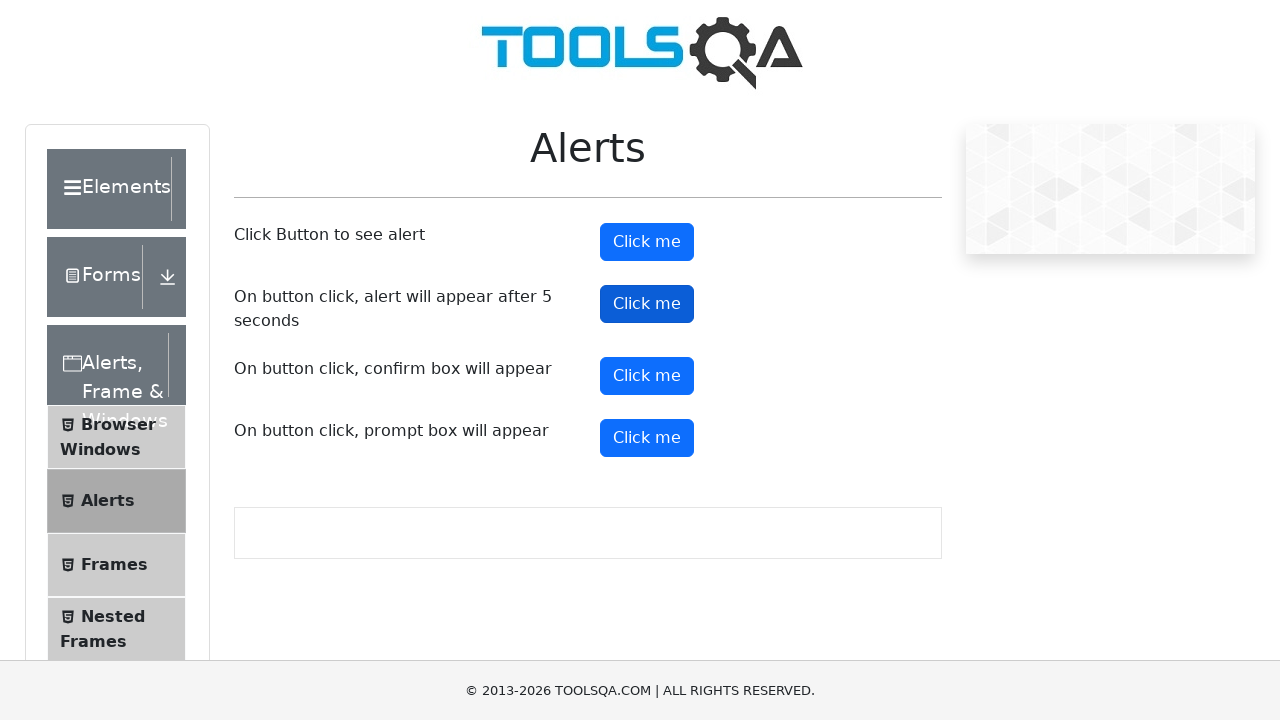

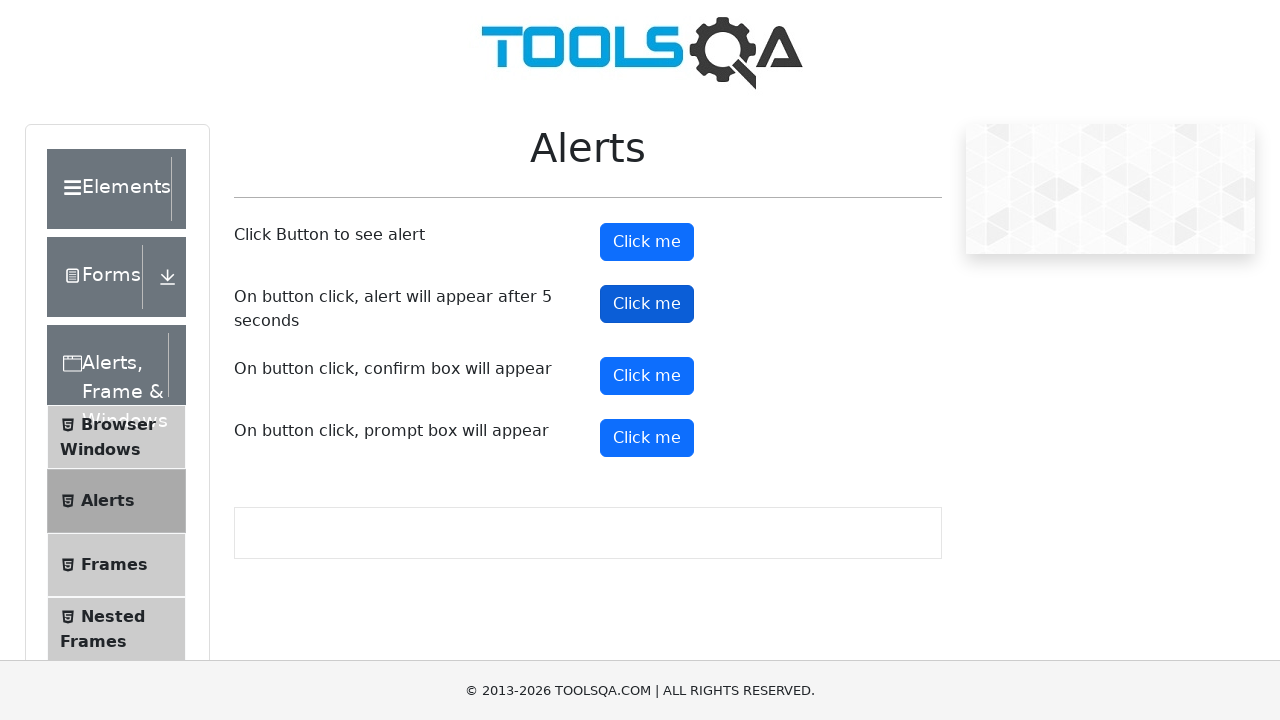